Tests the search functionality on TechPro Education website by locating the search input field and entering a search query

Starting URL: https://techproeducation.com

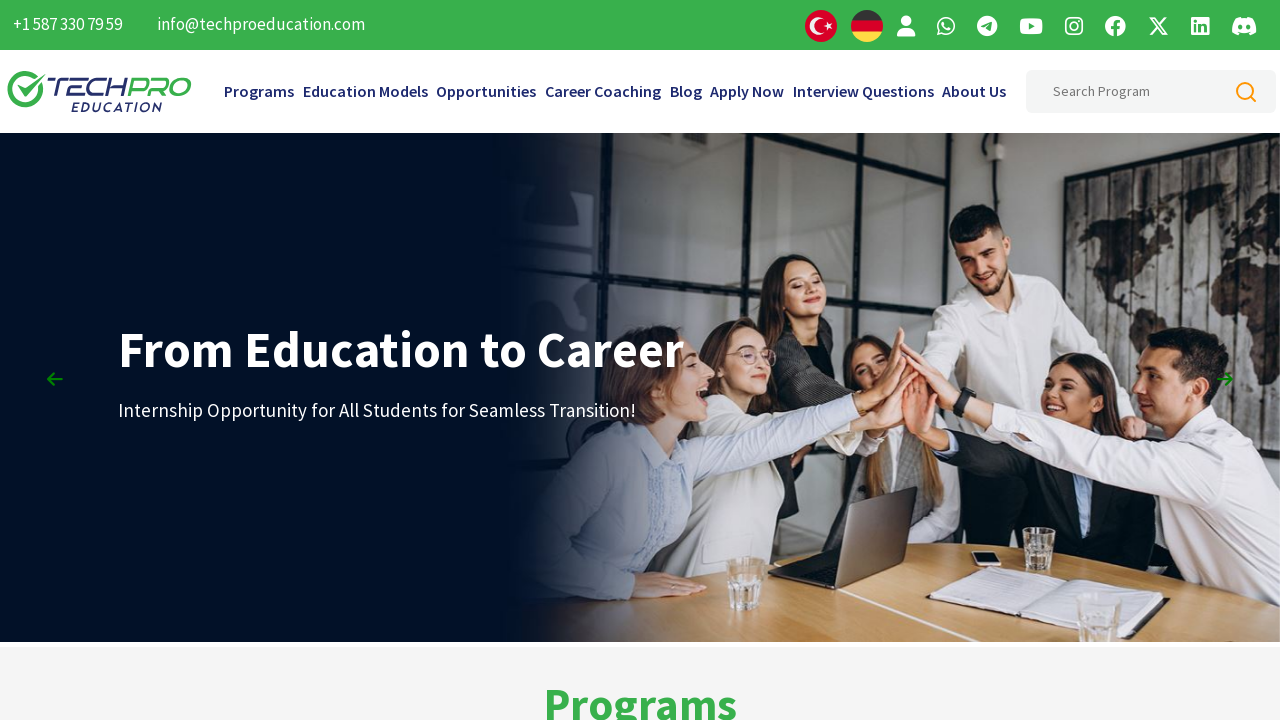

Filled search input field with 'Batch210' on #searchHeaderInput
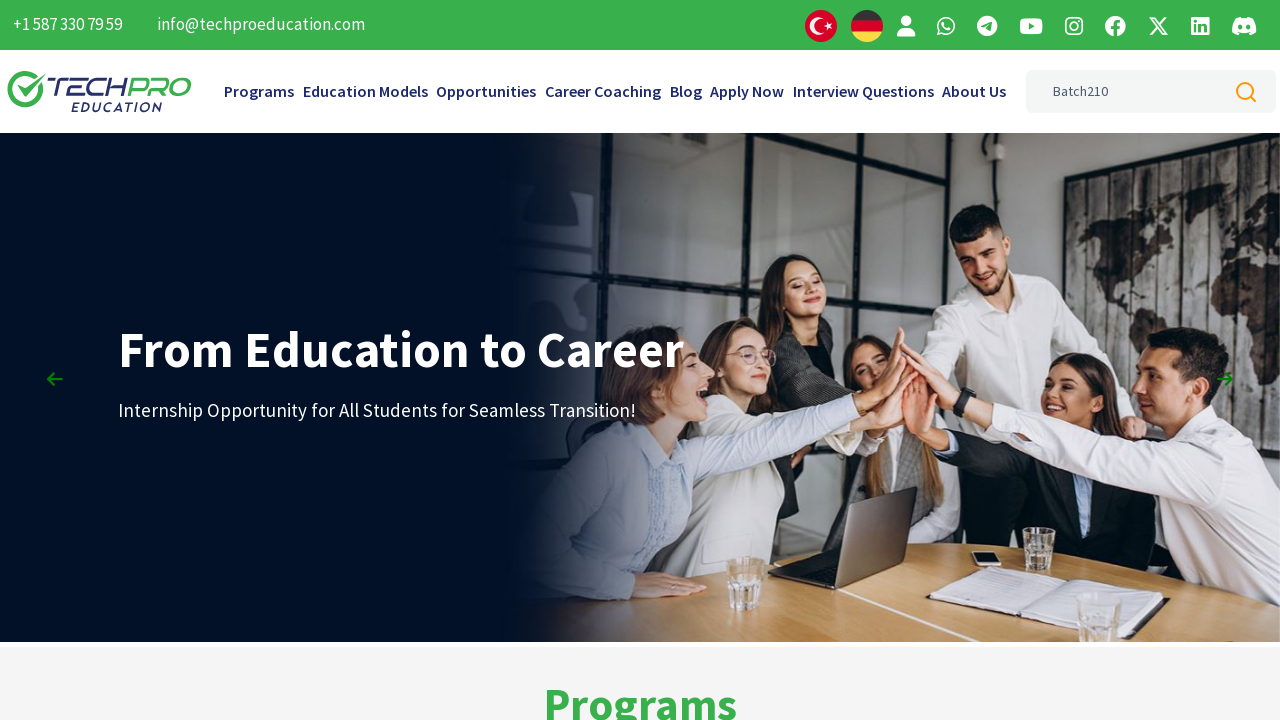

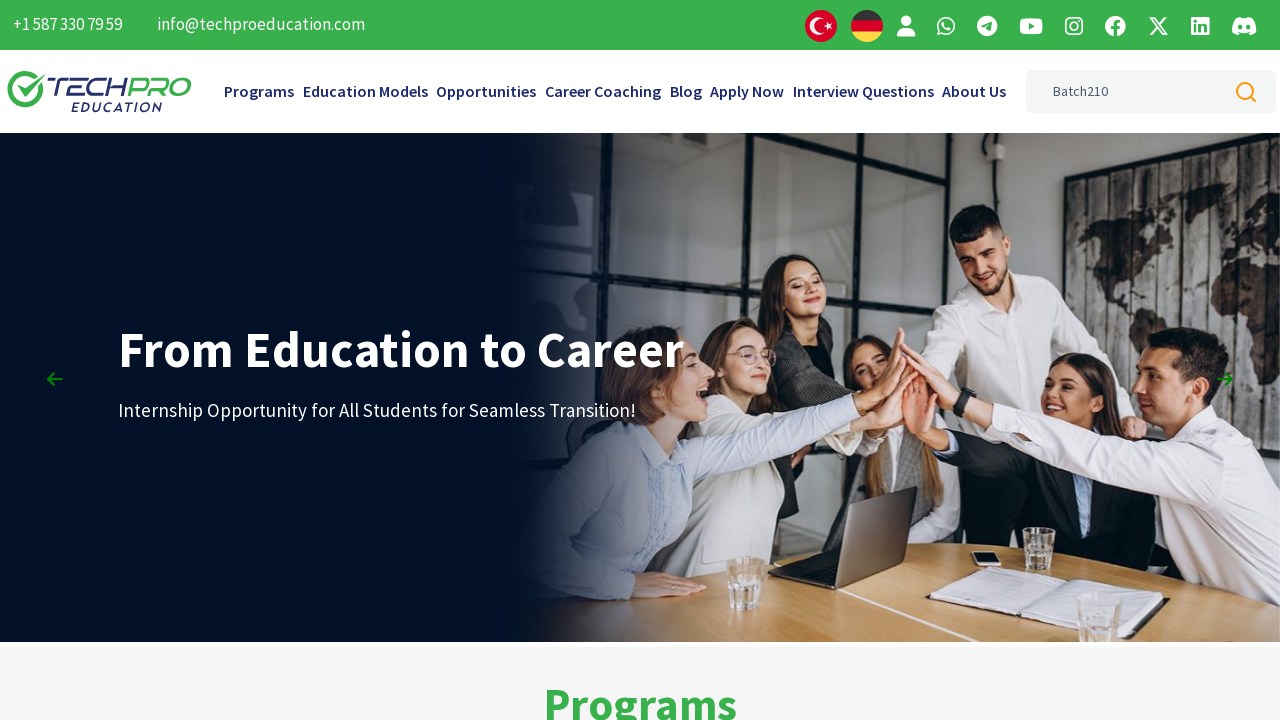